Tests that clicking on a table column header sorts the table data correctly by comparing the displayed order with a programmatically sorted list

Starting URL: https://rahulshettyacademy.com/seleniumPractise/#/offers

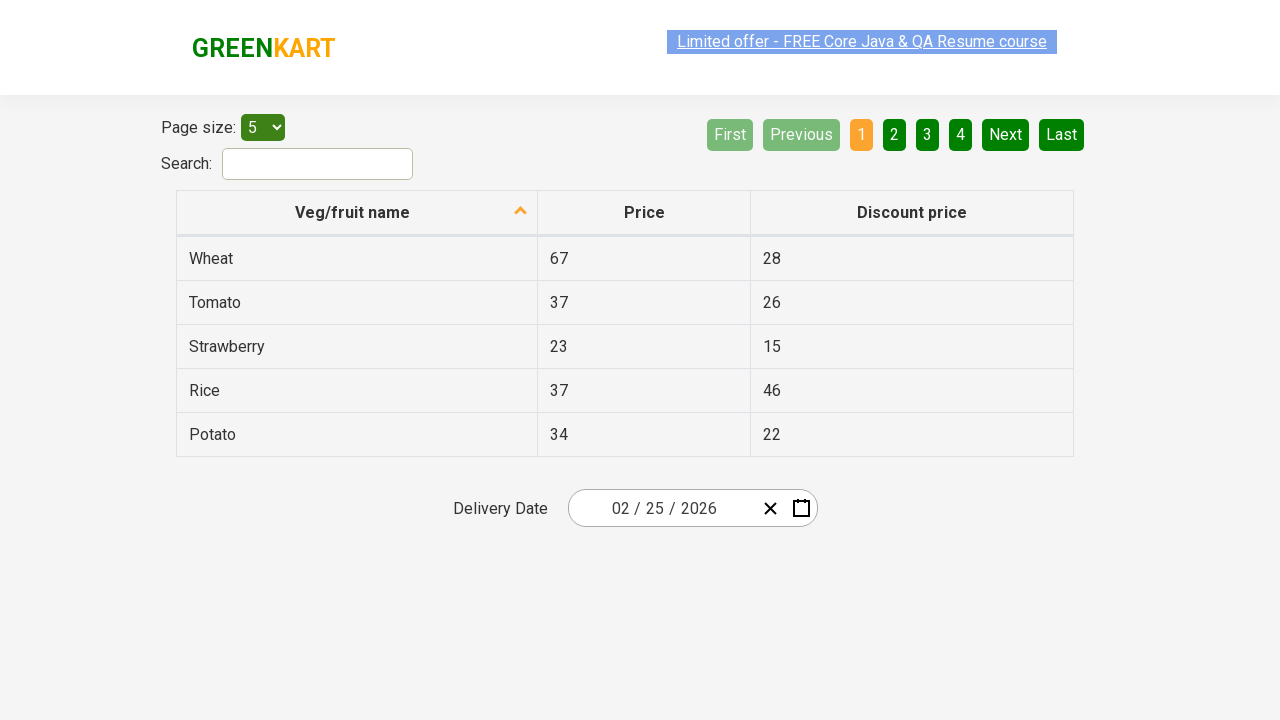

Clicked on table column header to sort by vegetable/fruit name in ascending order at (357, 213) on th[aria-label='Veg/fruit name: activate to sort column ascending']
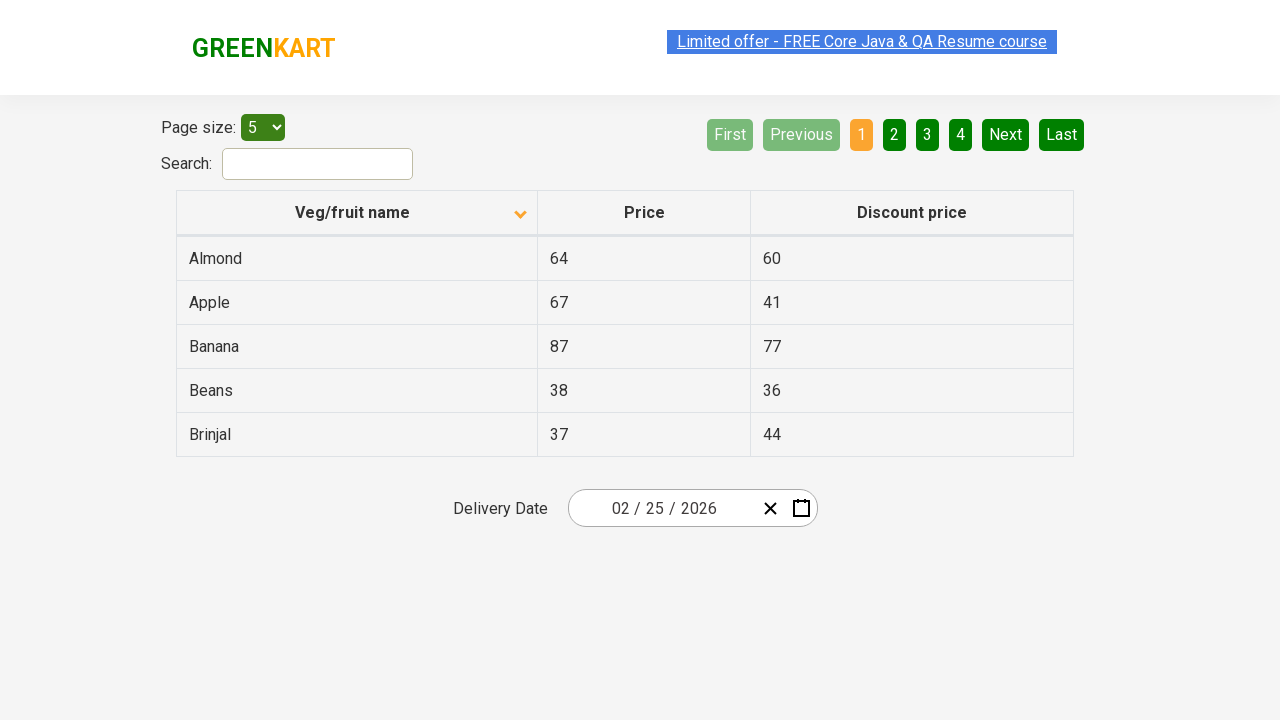

Waited 4 seconds for table sorting to complete
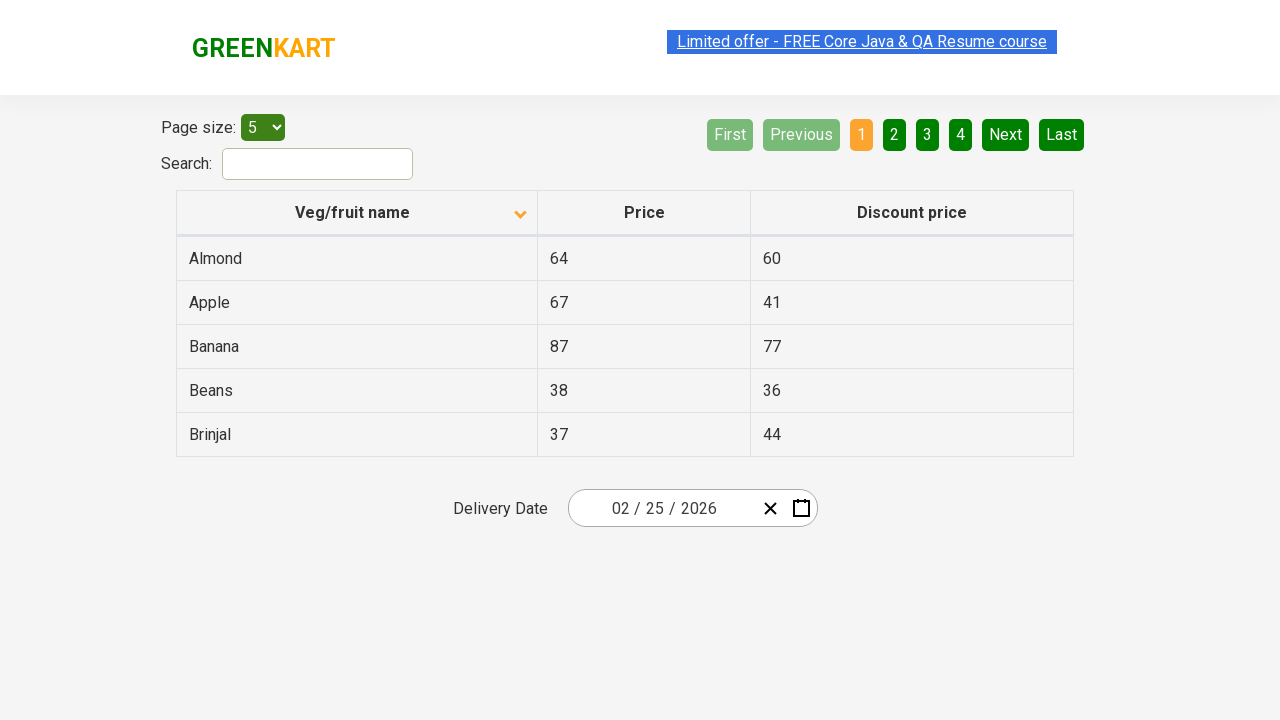

Retrieved all elements from the first column of the table
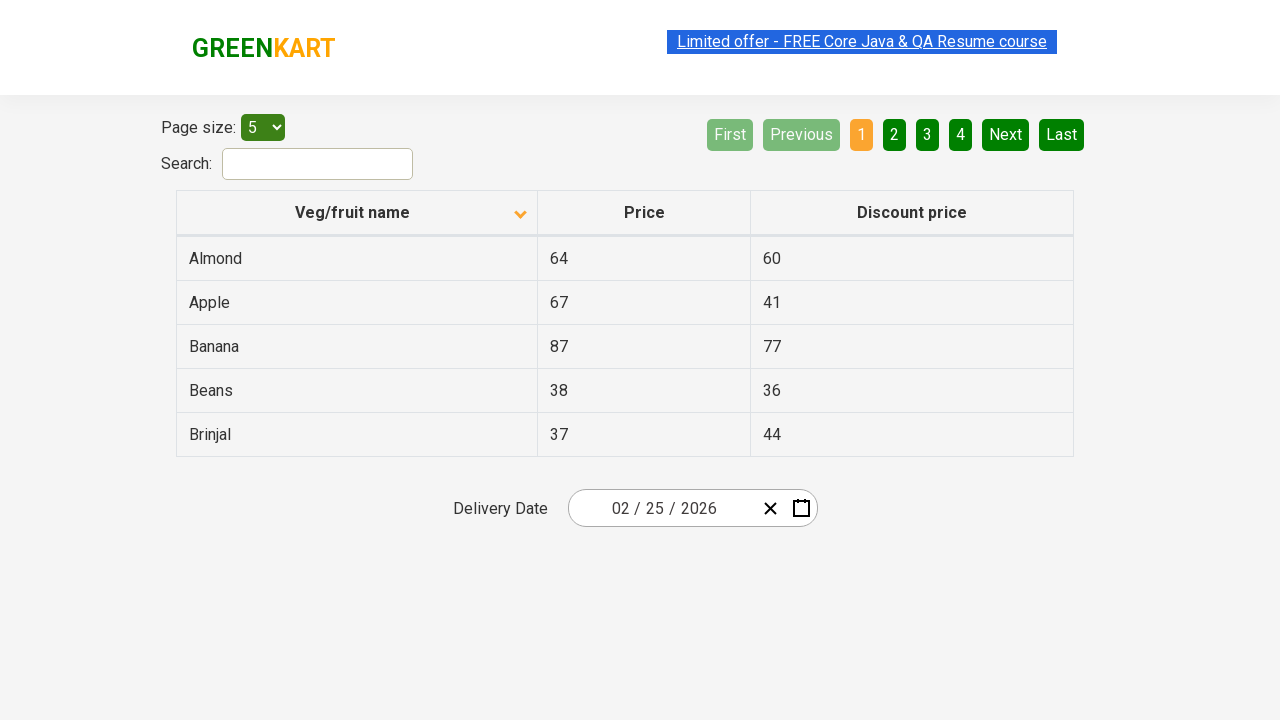

Extracted text content from all first column elements to get displayed order
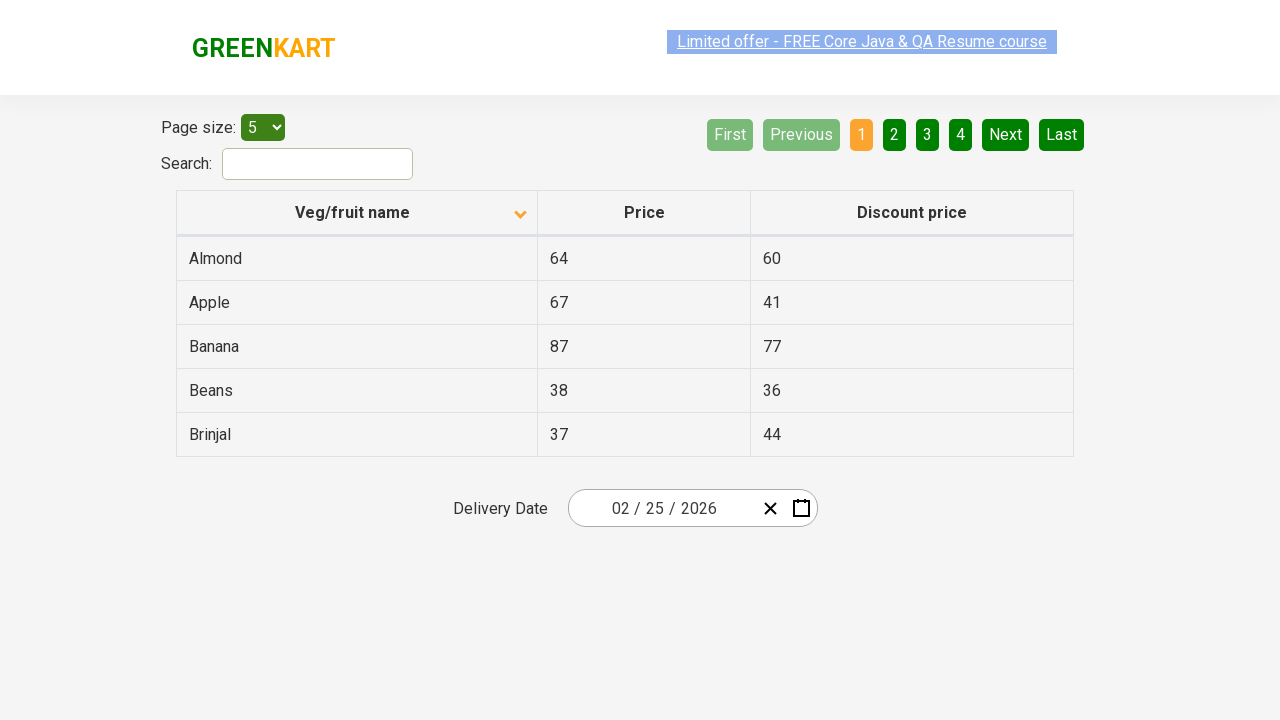

Created a programmatically sorted version of the column data for comparison
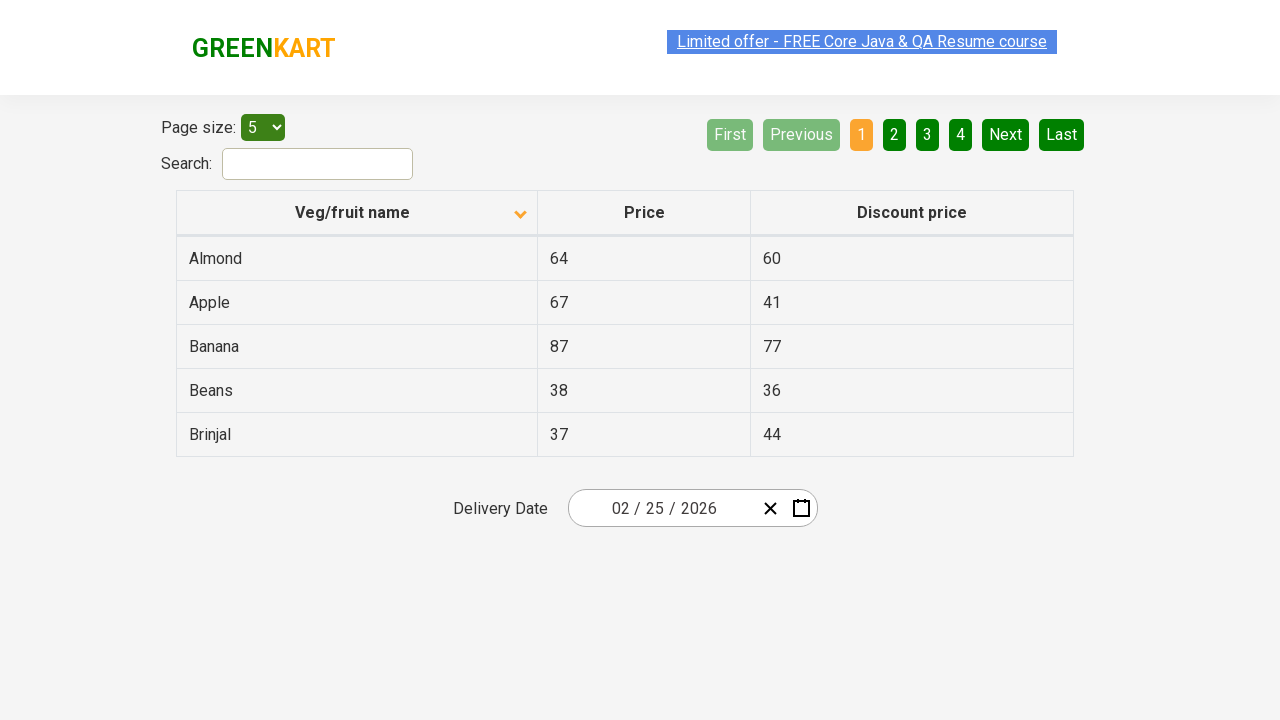

Verified that displayed table order matches the sorted order - assertion passed
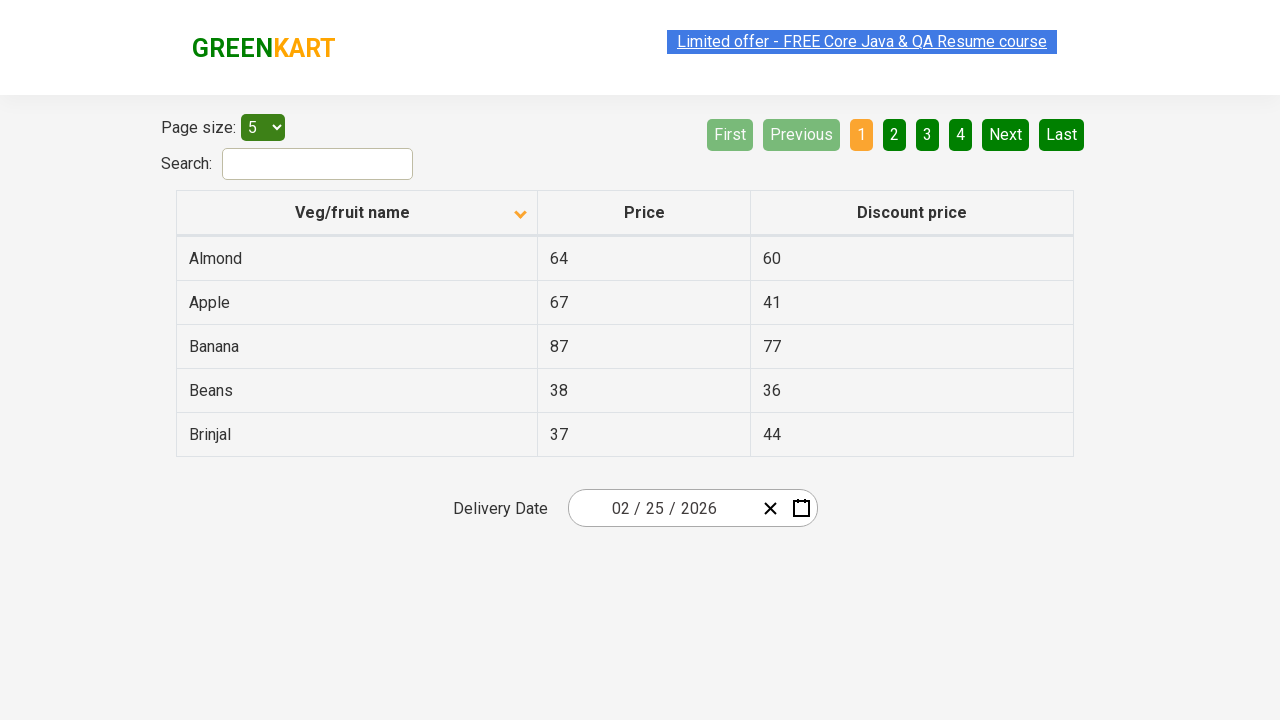

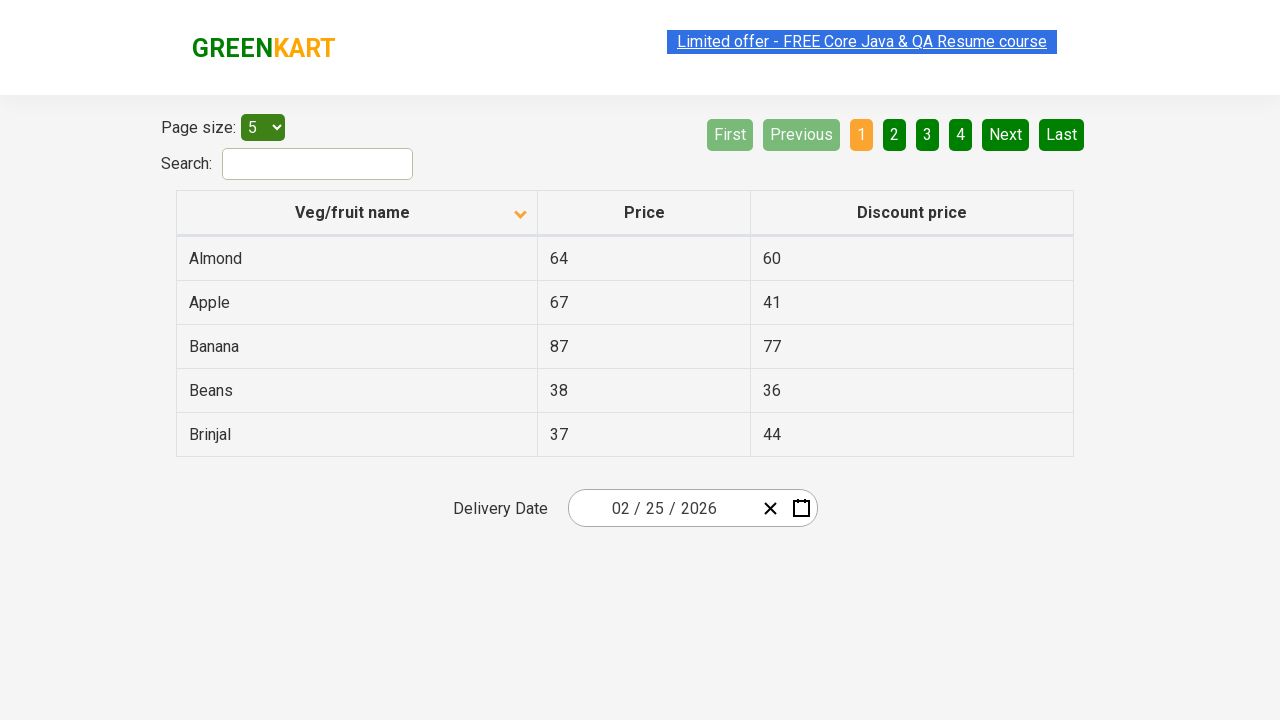